Tests that new todo items are appended to the bottom of the list by creating 3 items and verifying the count and order.

Starting URL: https://demo.playwright.dev/todomvc

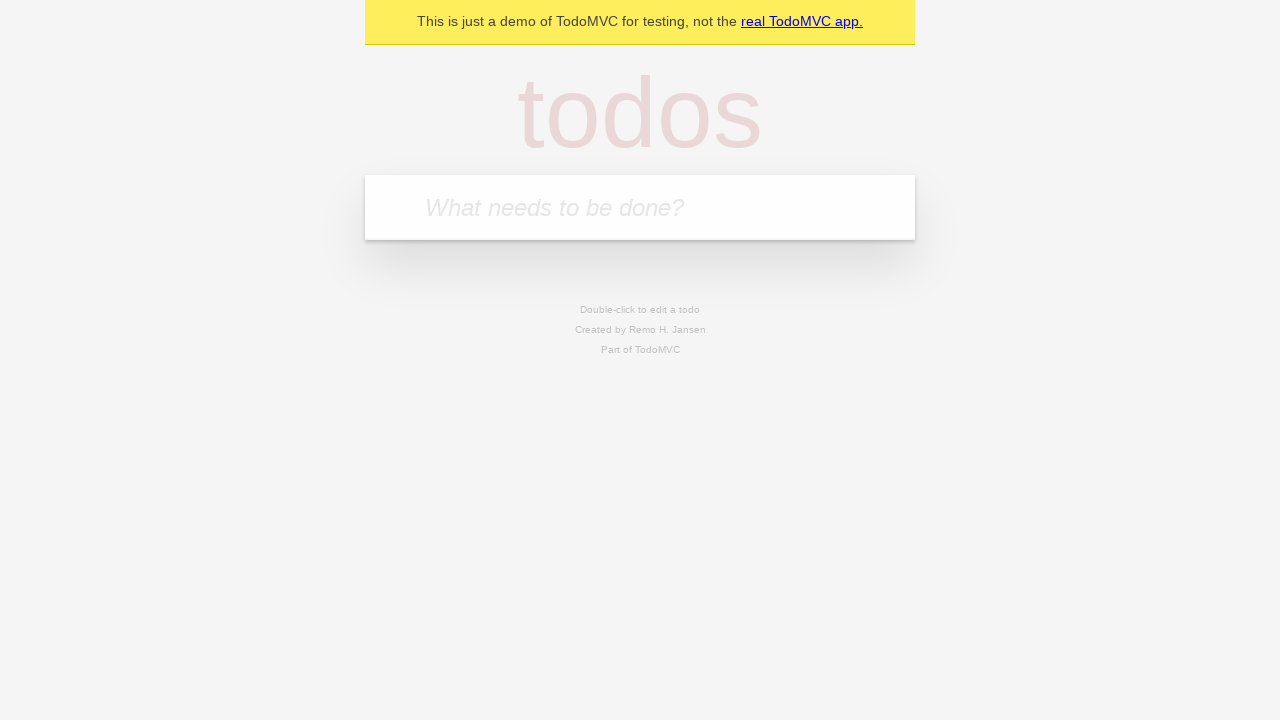

Filled todo input with 'buy some cheese' on internal:attr=[placeholder="What needs to be done?"i]
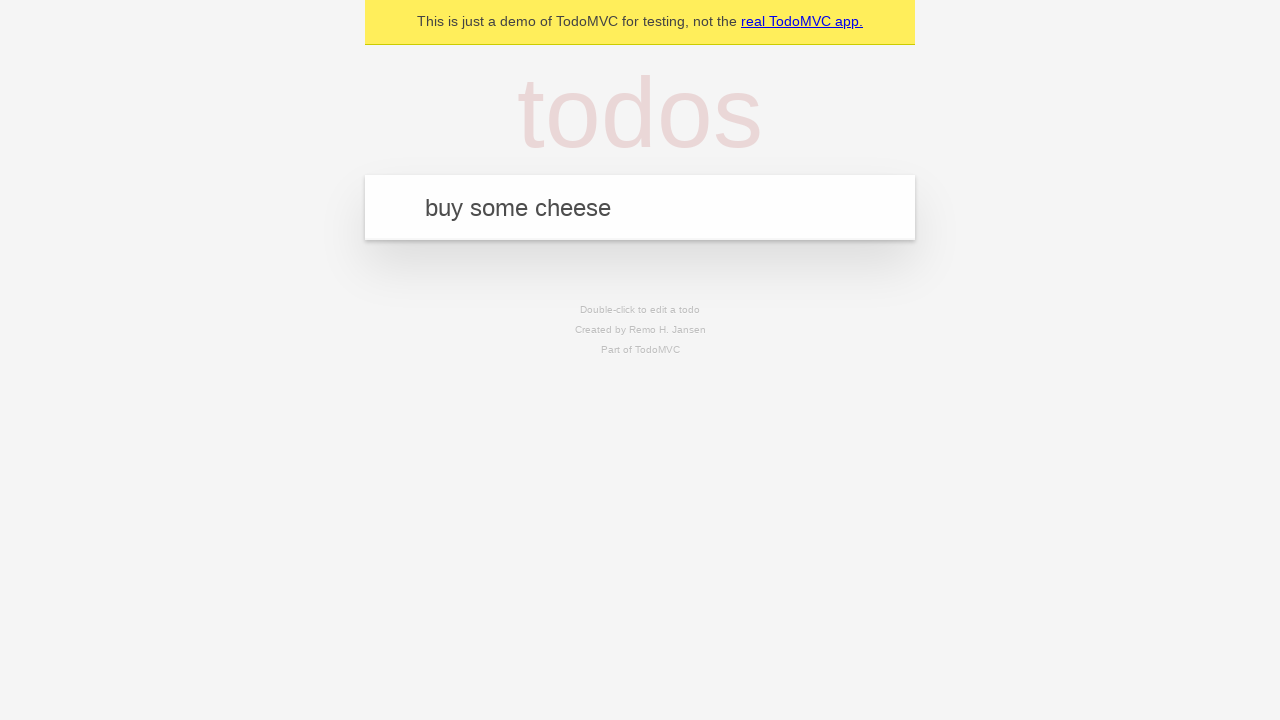

Pressed Enter to add first todo item on internal:attr=[placeholder="What needs to be done?"i]
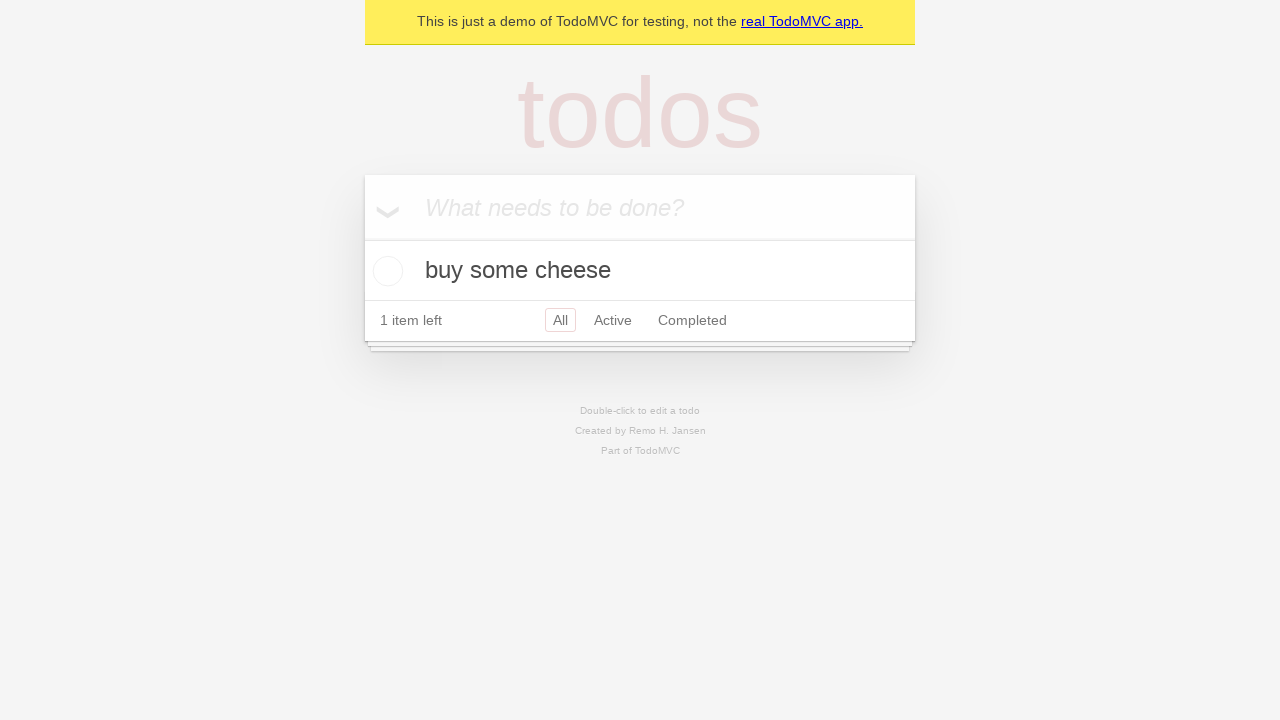

Filled todo input with 'feed the cat' on internal:attr=[placeholder="What needs to be done?"i]
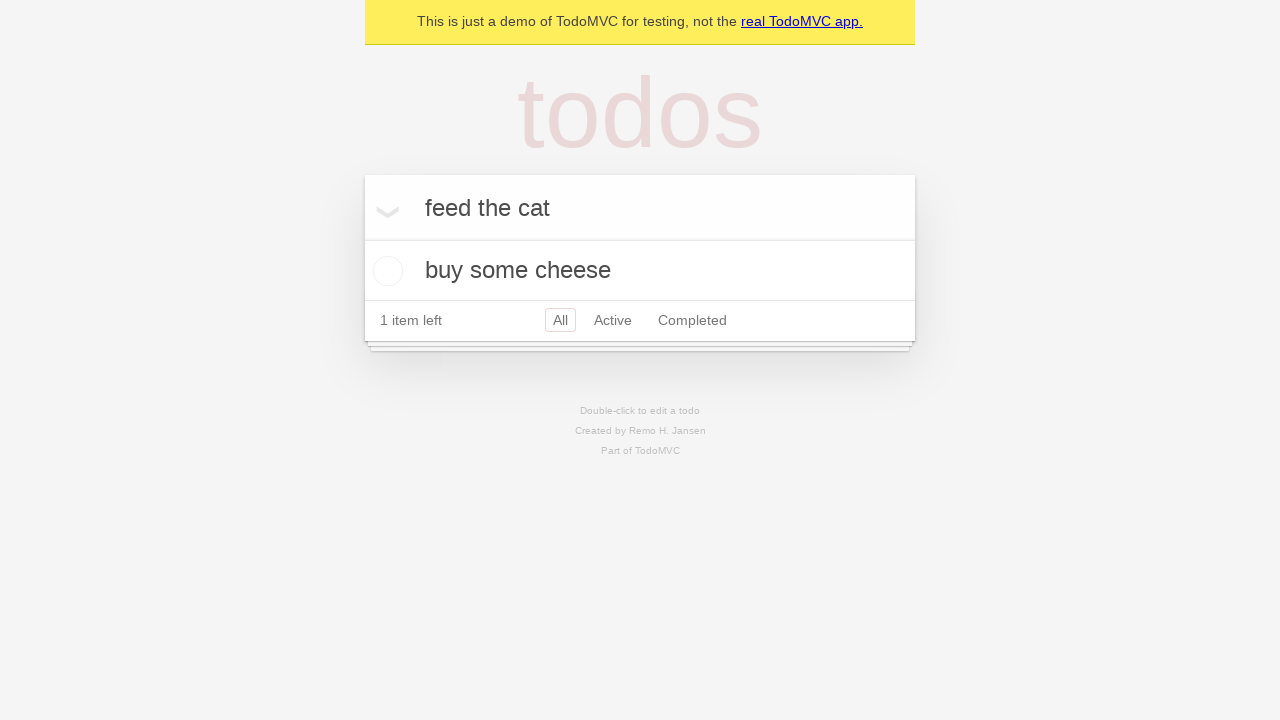

Pressed Enter to add second todo item on internal:attr=[placeholder="What needs to be done?"i]
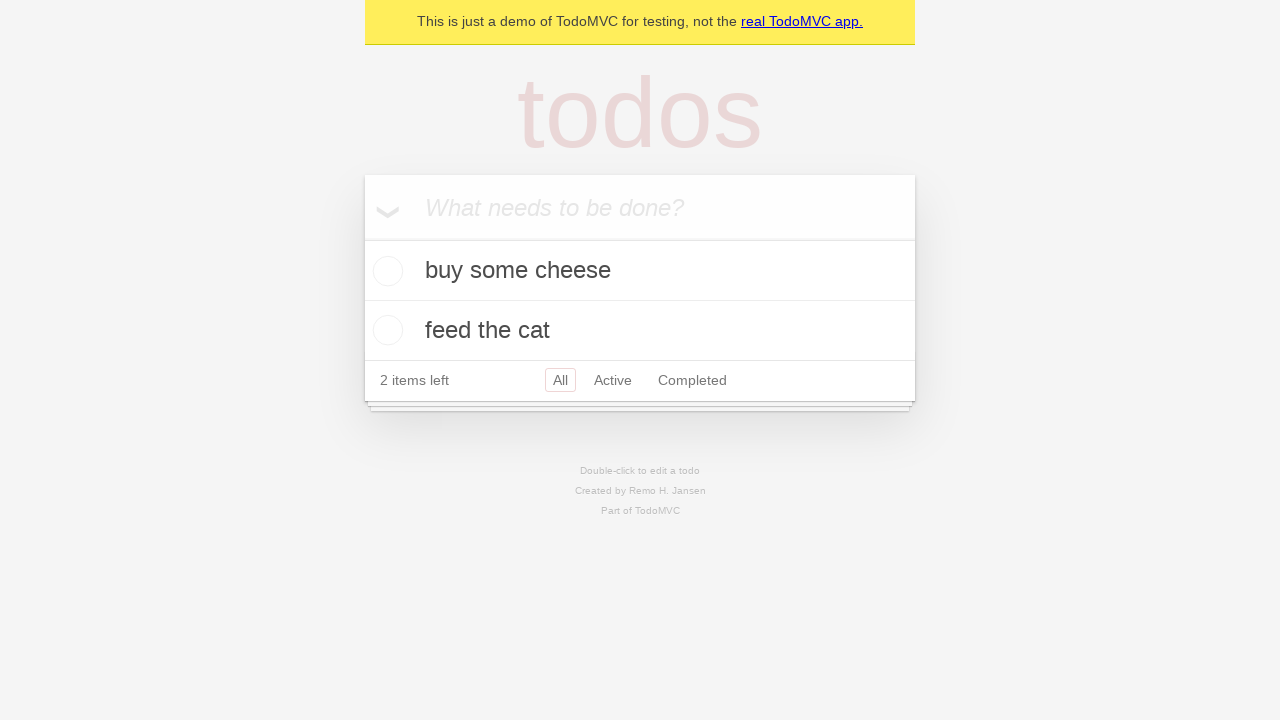

Filled todo input with 'book a doctors appointment' on internal:attr=[placeholder="What needs to be done?"i]
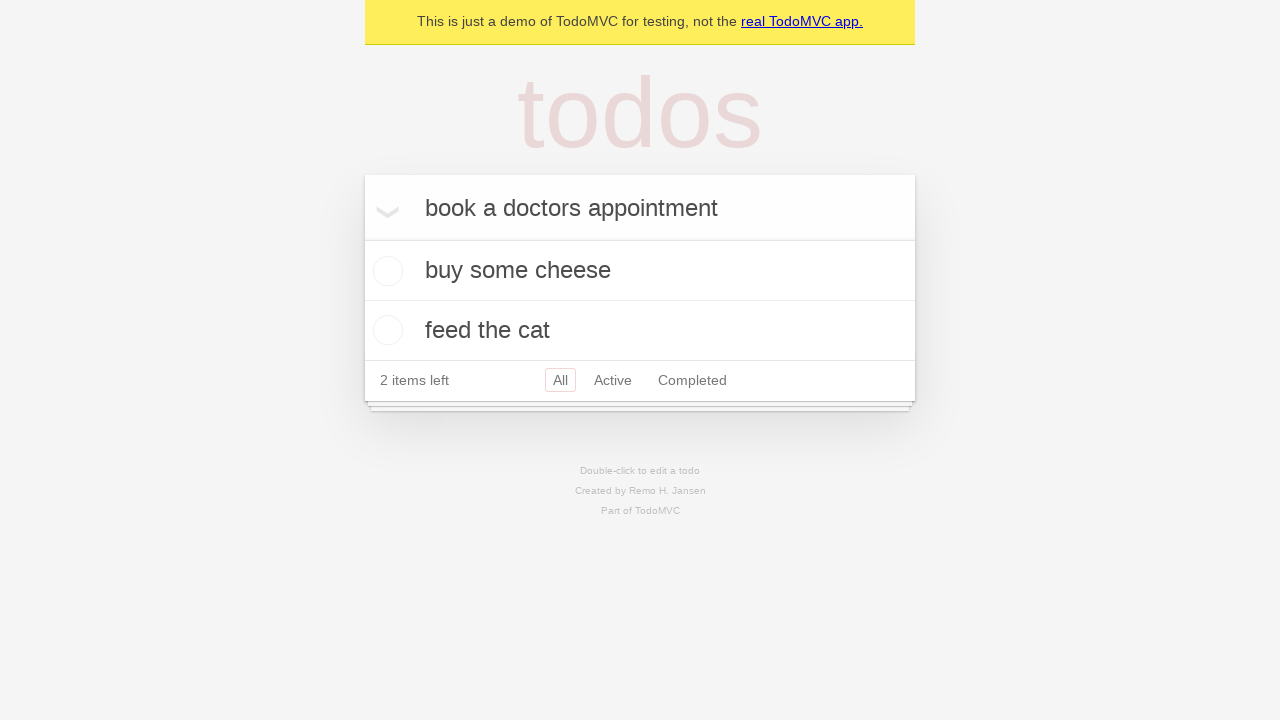

Pressed Enter to add third todo item on internal:attr=[placeholder="What needs to be done?"i]
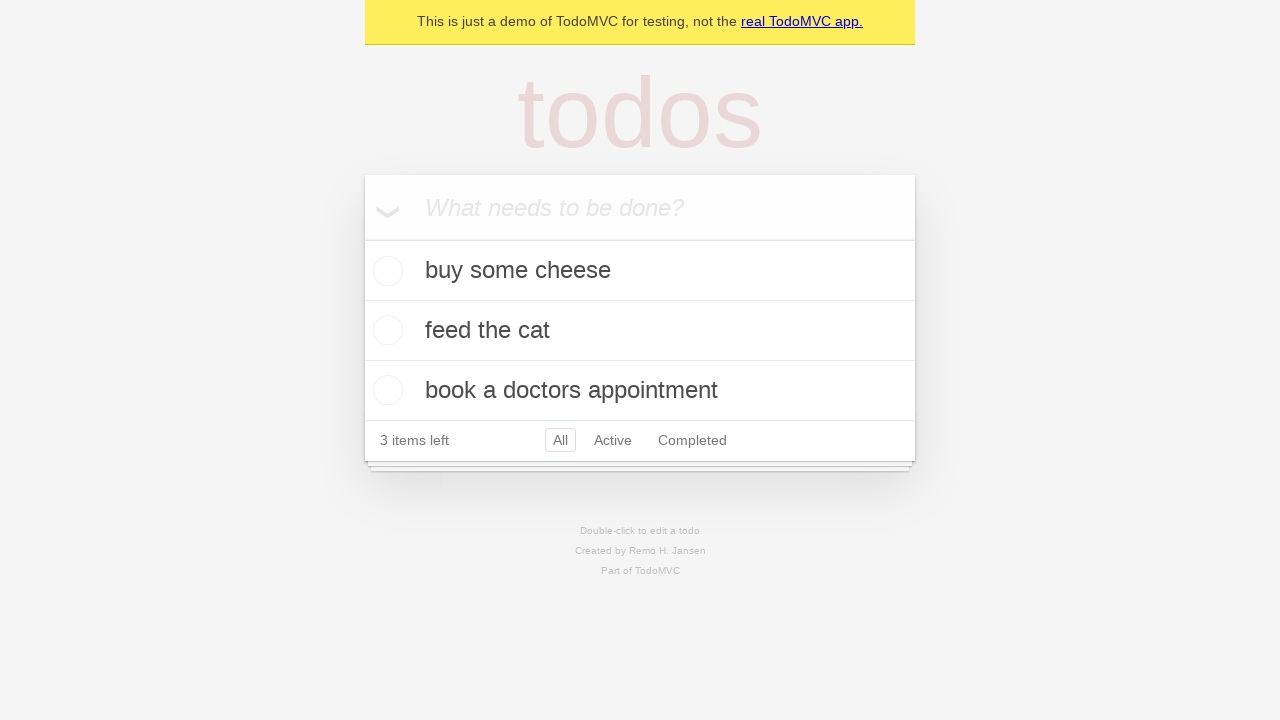

Verified that 3 todo items are displayed
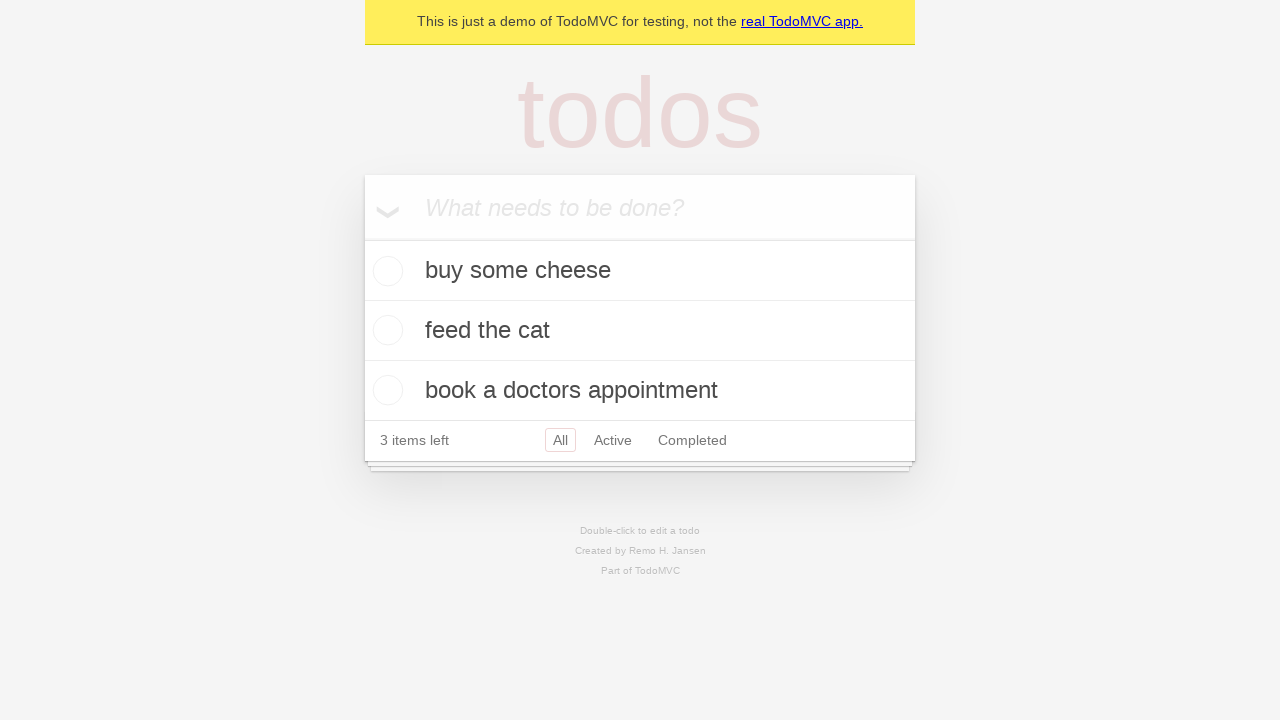

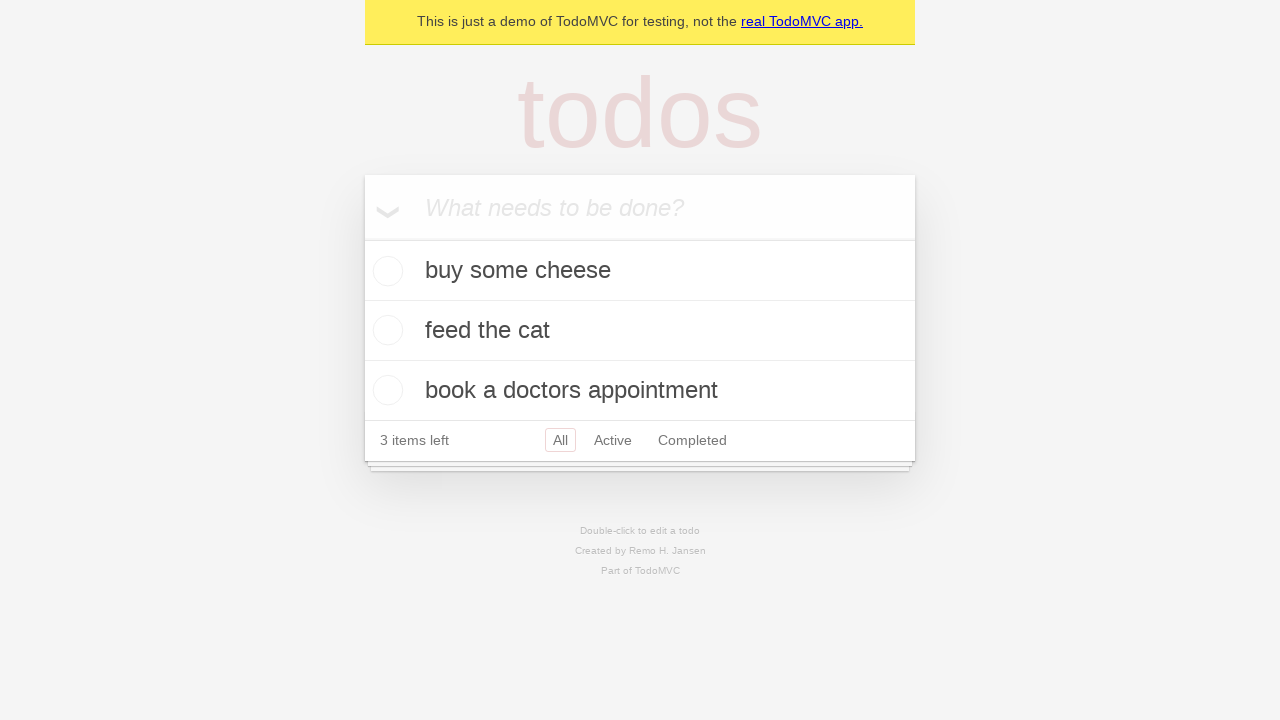